Tests the number entry form by entering a number, submitting, and handling the resulting alert dialog

Starting URL: https://kristinek.github.io/site/tasks/enter_a_number

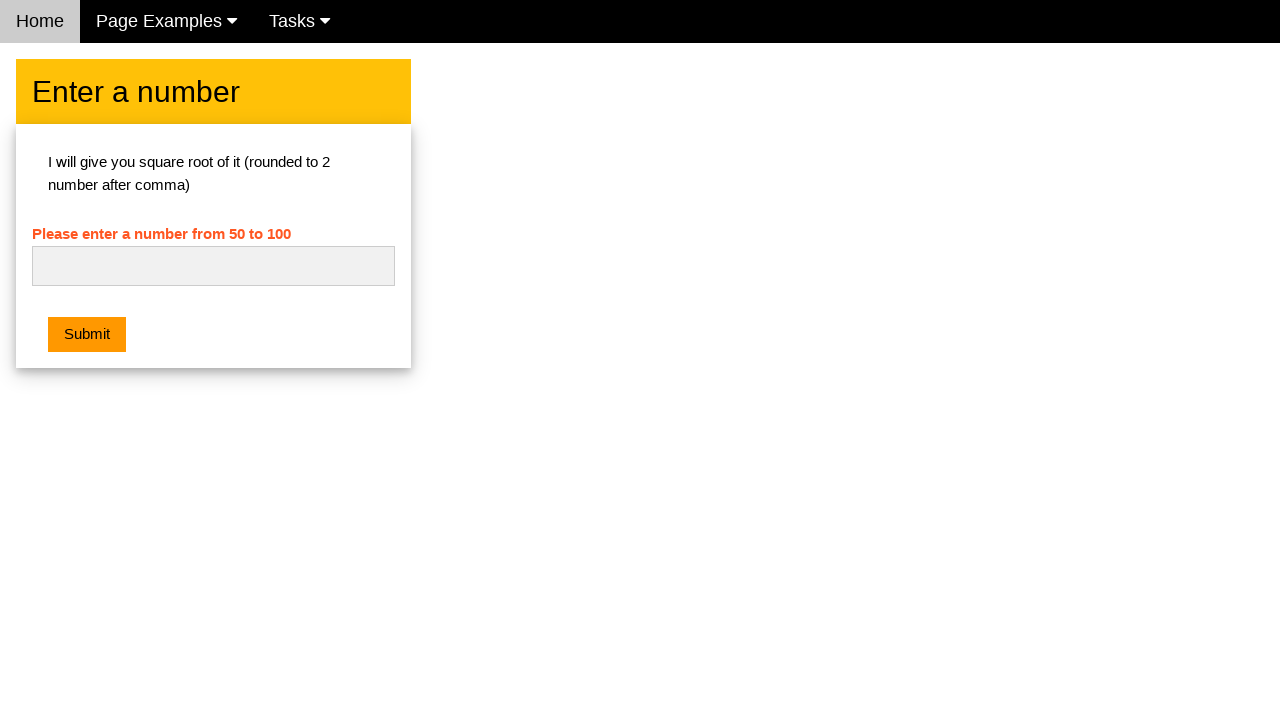

Clicked on the number input field at (213, 266) on #numb
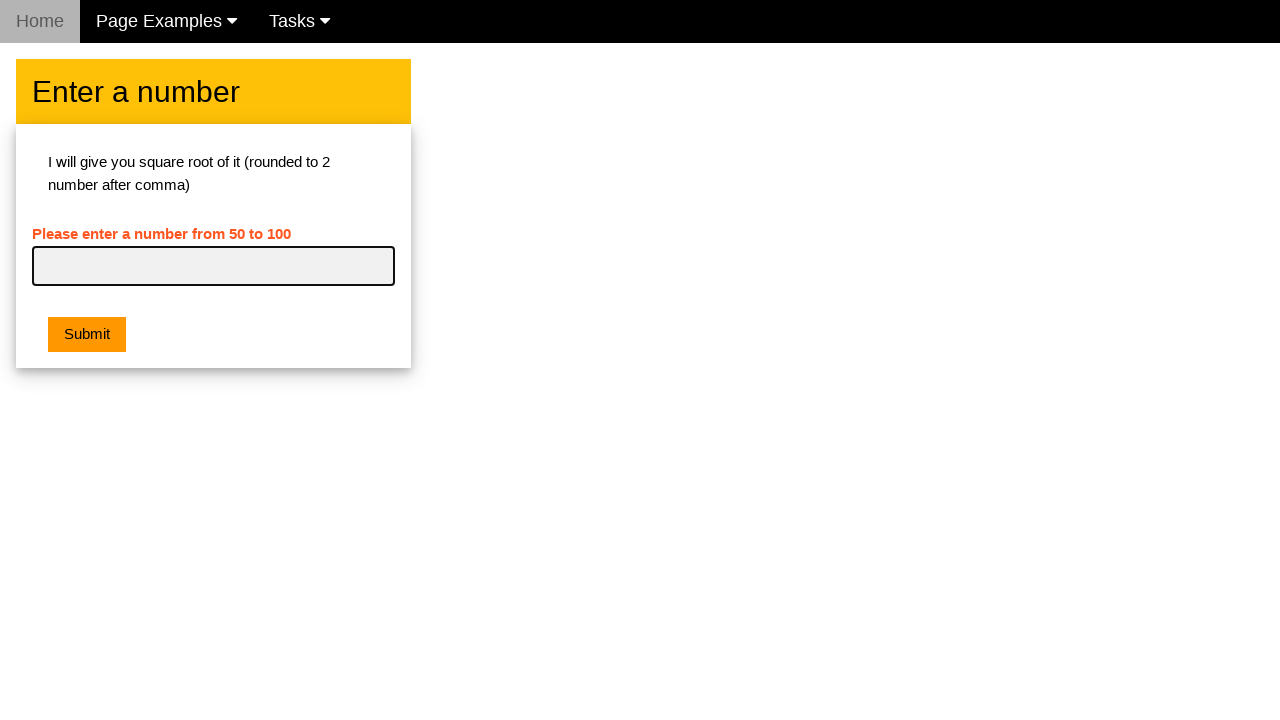

Entered '42' into the number field on #numb
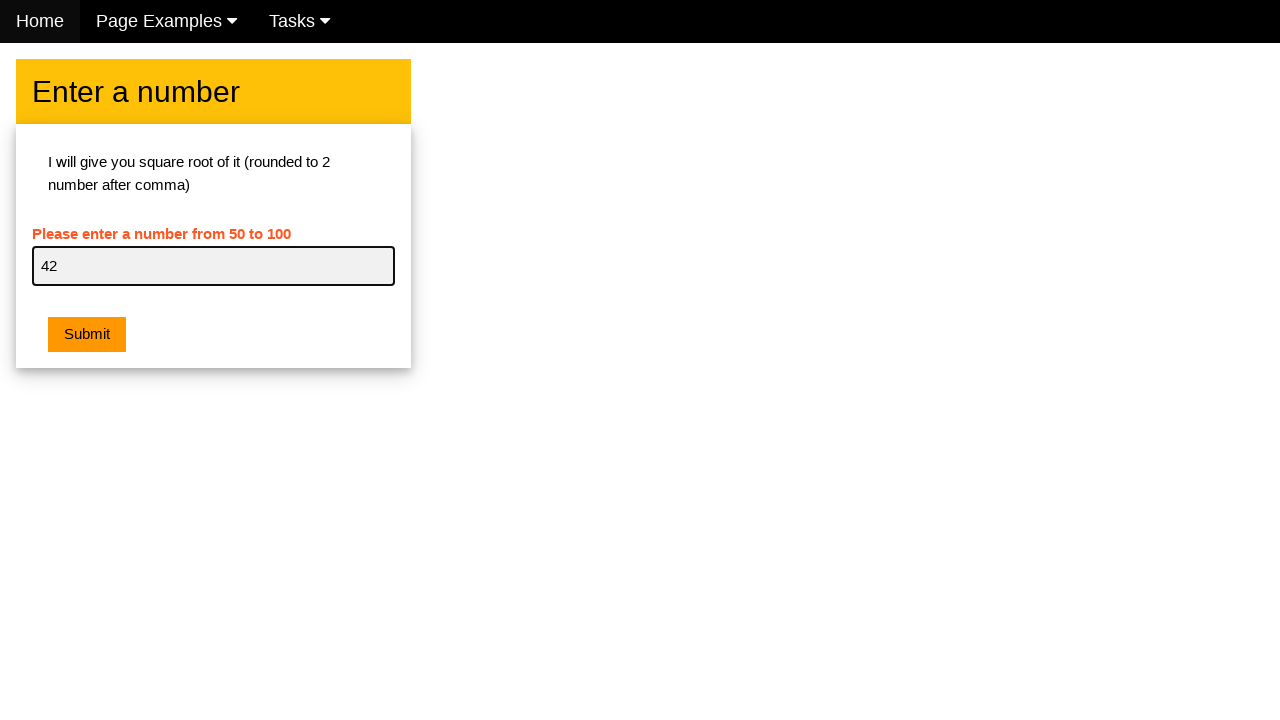

Clicked submit button at (87, 335) on button
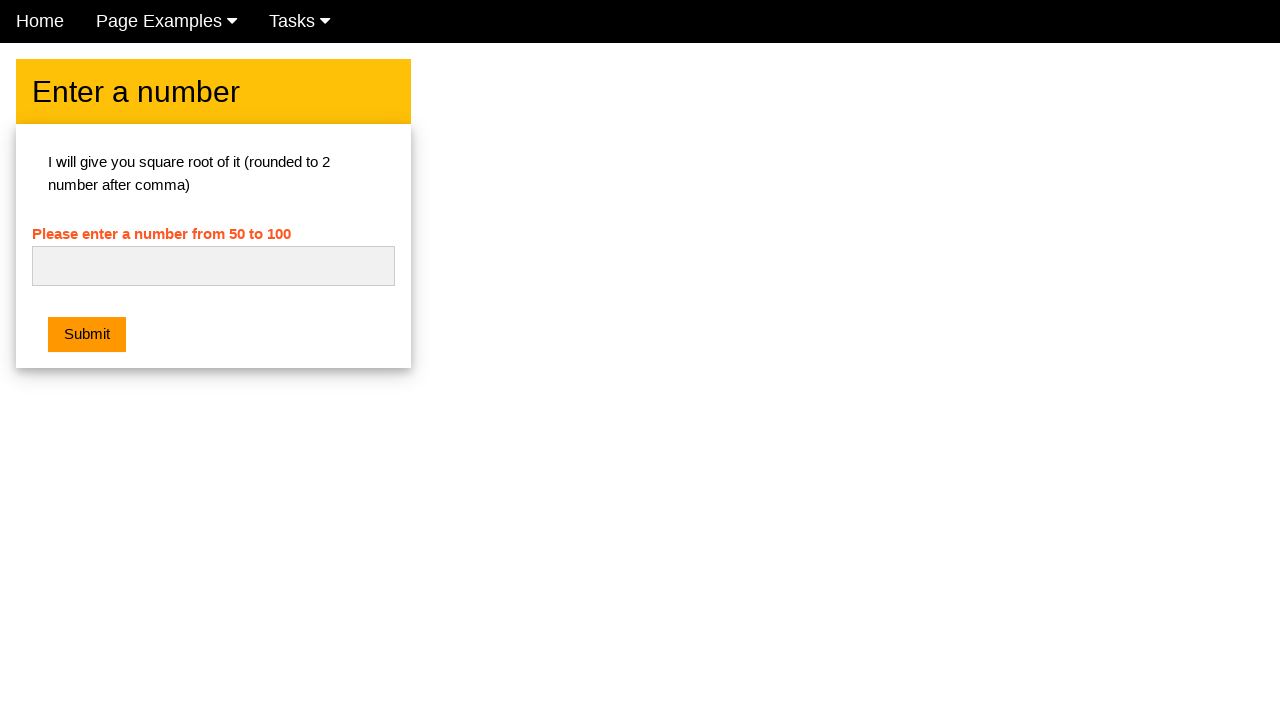

Set up dialog handler to accept alerts
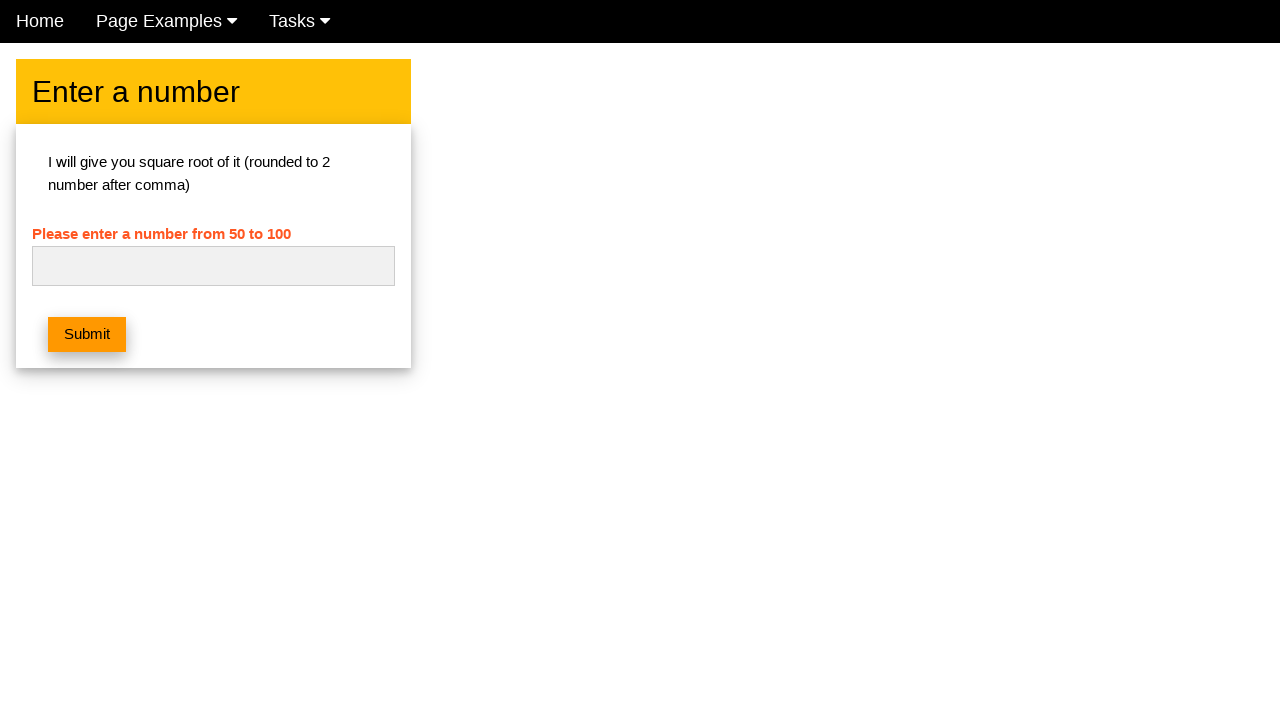

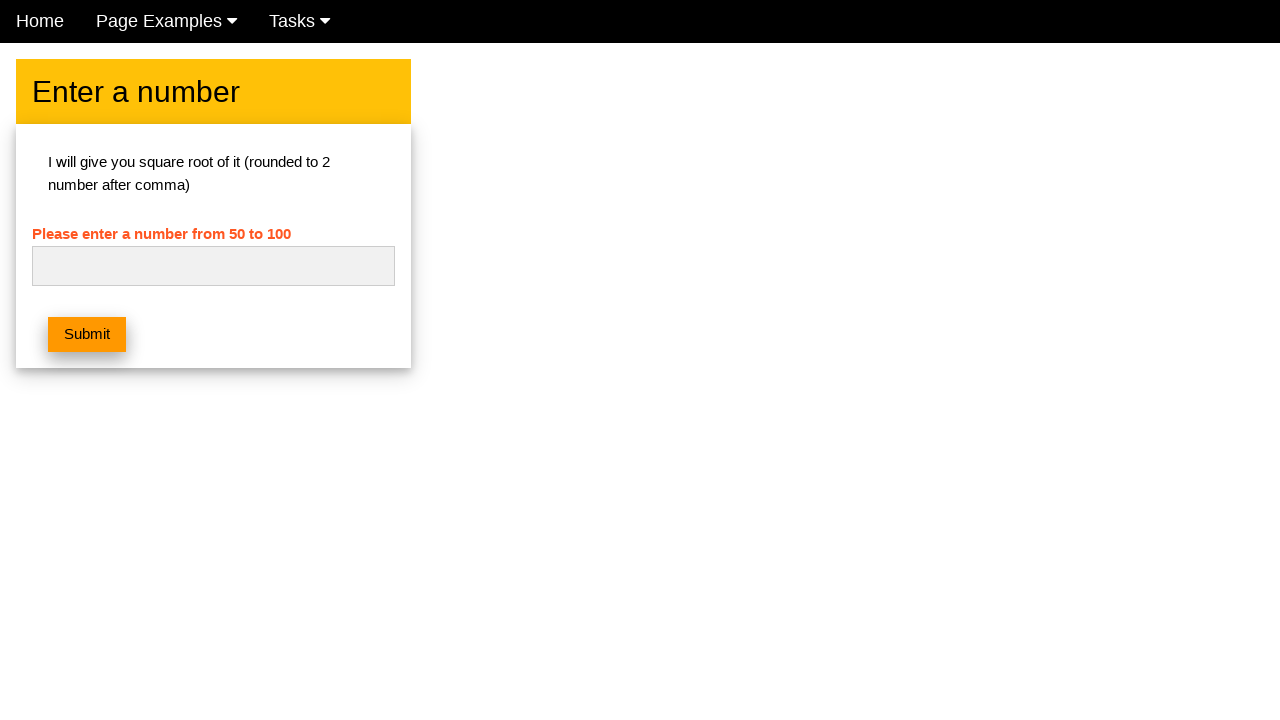